Tests radio button functionality by selecting the male radio button option

Starting URL: https://testautomationpractice.blogspot.com/

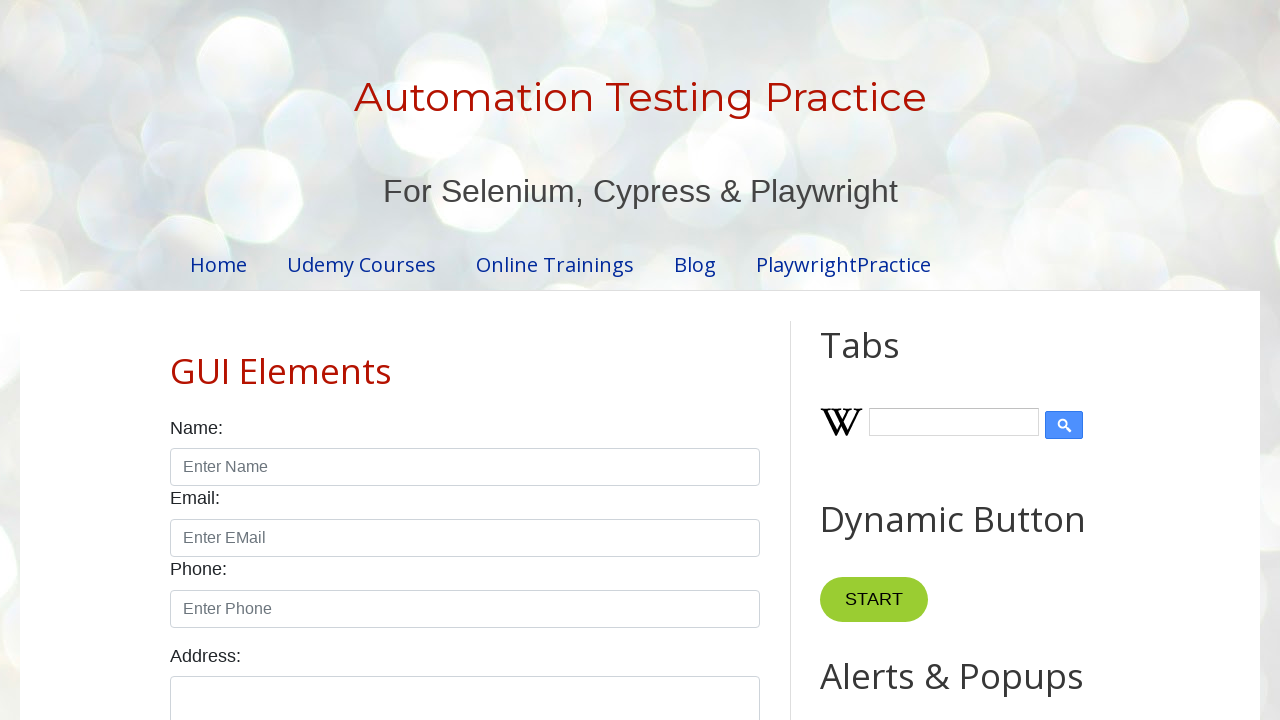

Selected the male radio button option at (176, 360) on input[value='male']
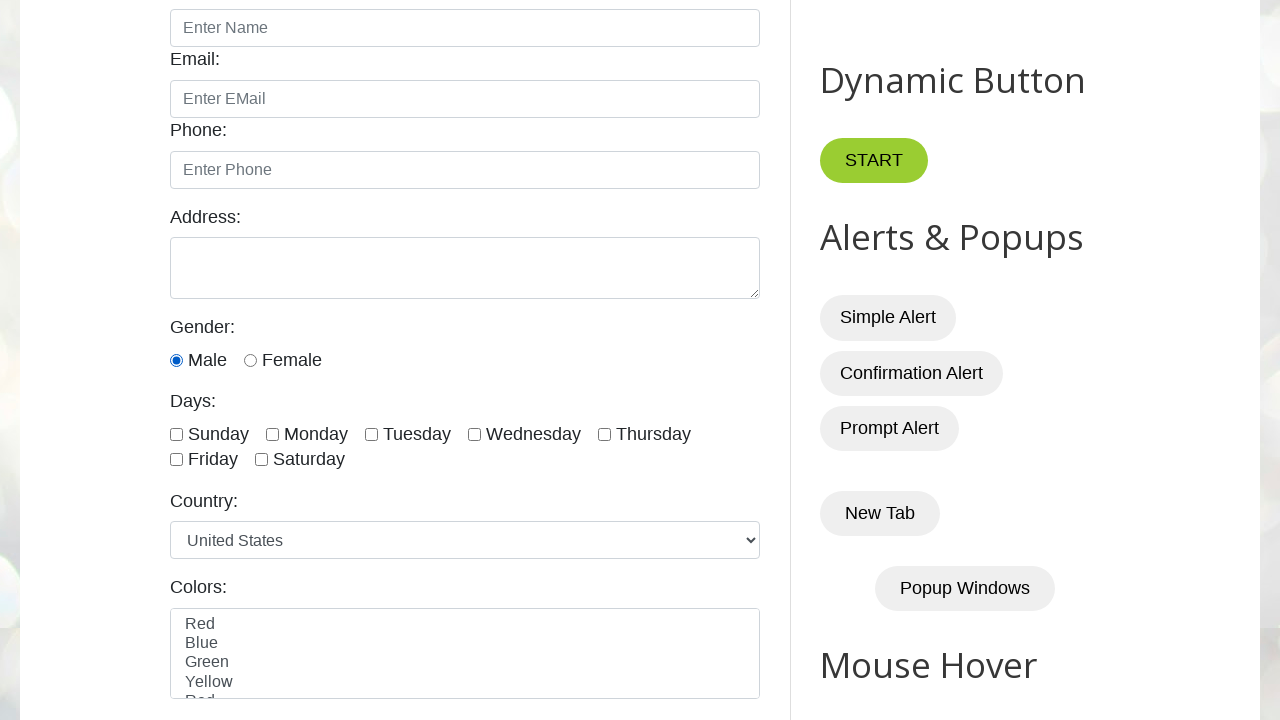

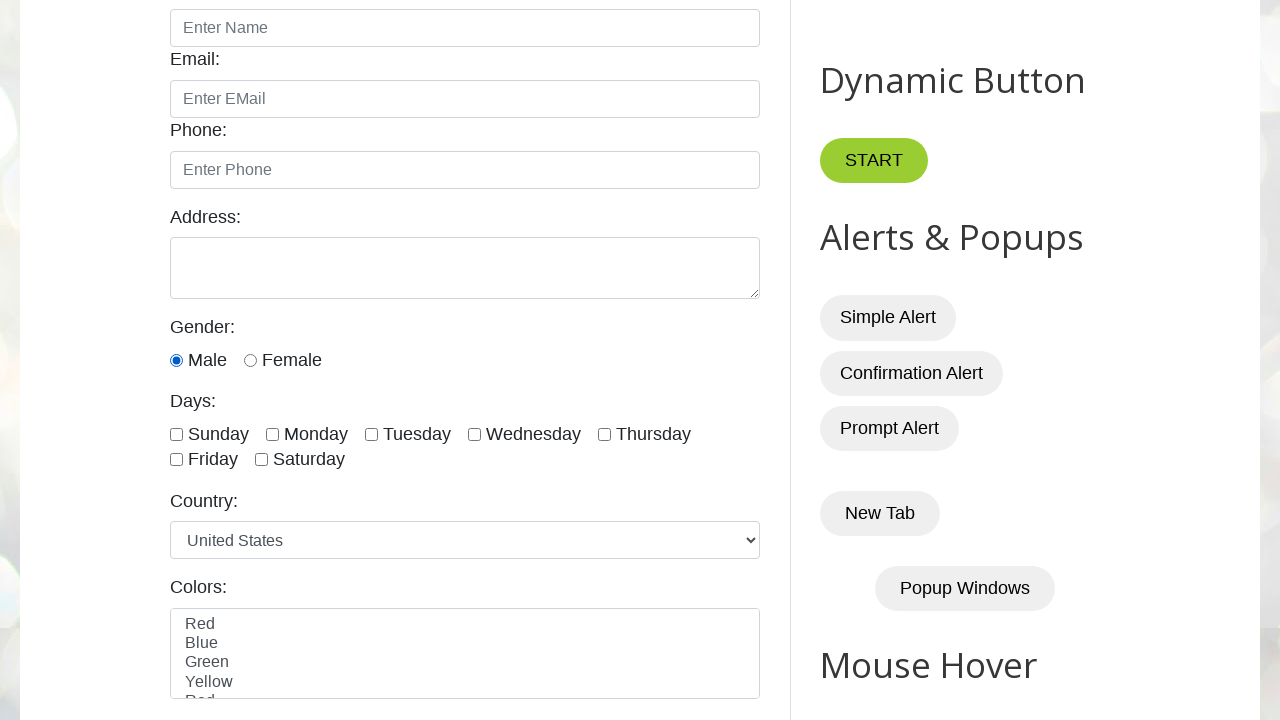